Tests double-click functionality by performing two single clicks, resetting, then performing a double-click on a clicker element to compare click speeds

Starting URL: https://klik-test.ru/dabl-klik-test

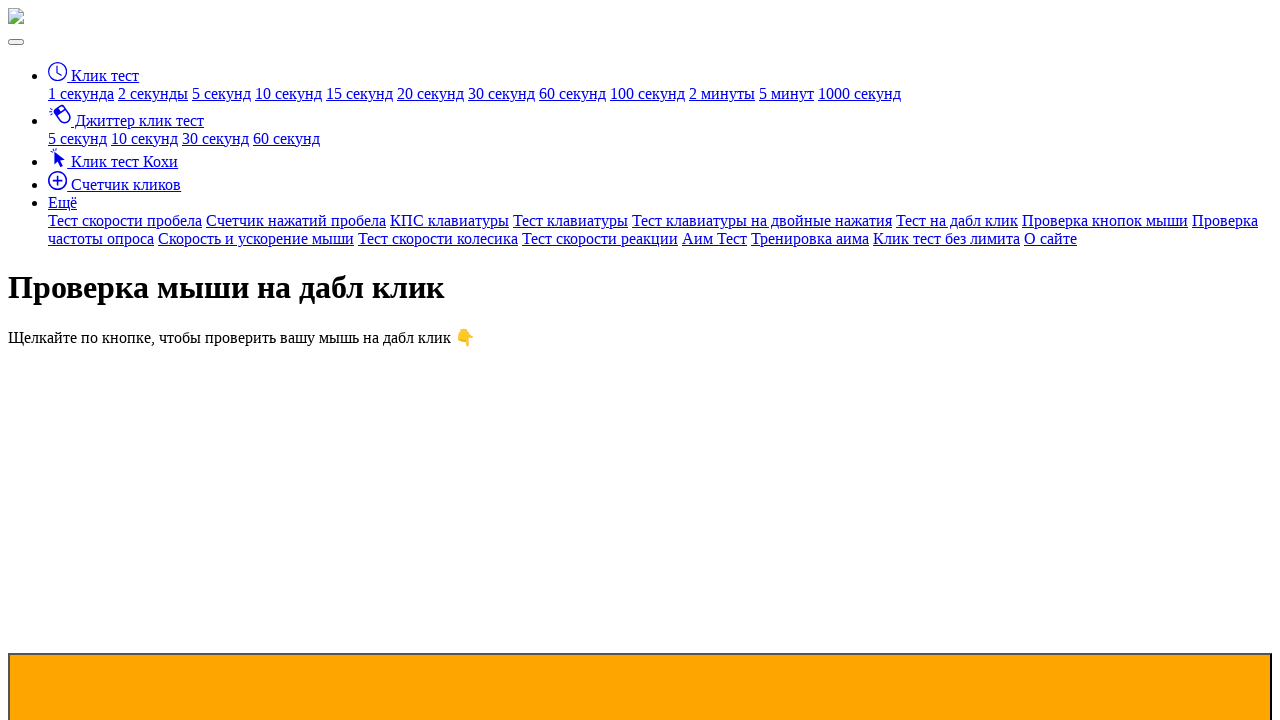

Performed first single click on clicker element at (640, 620) on #clicker
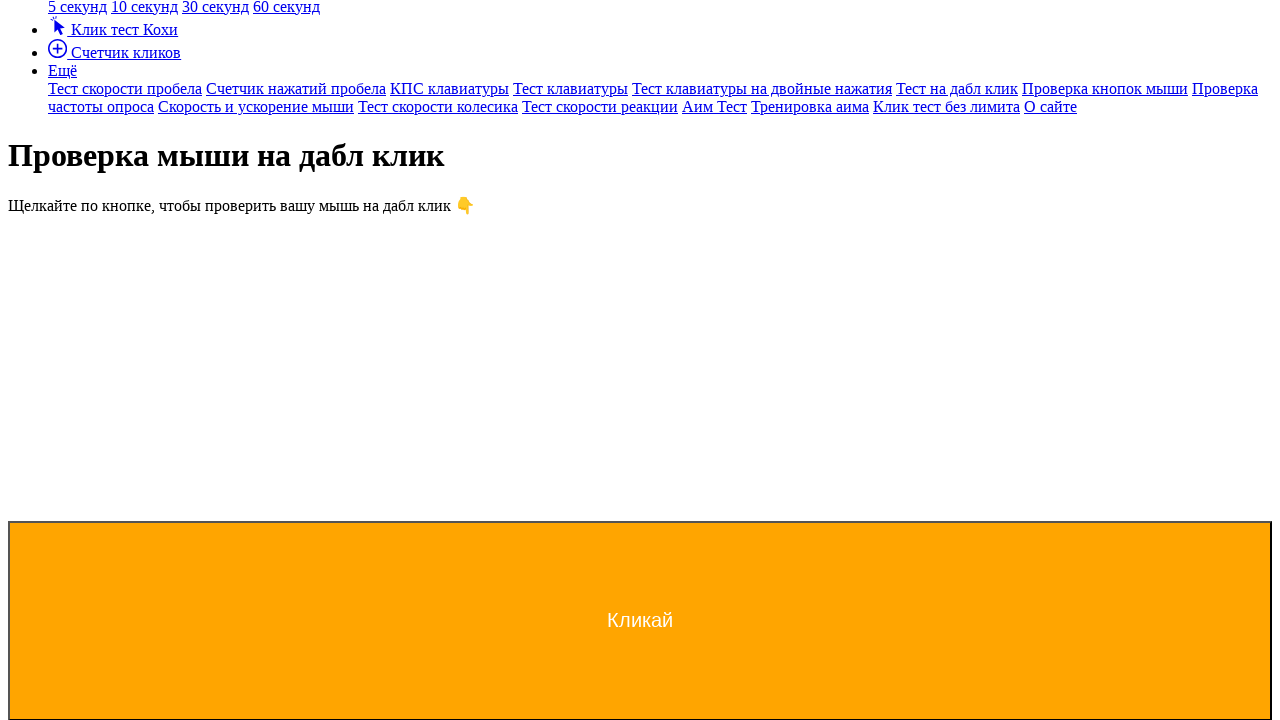

Performed second single click on clicker element at (640, 620) on #clicker
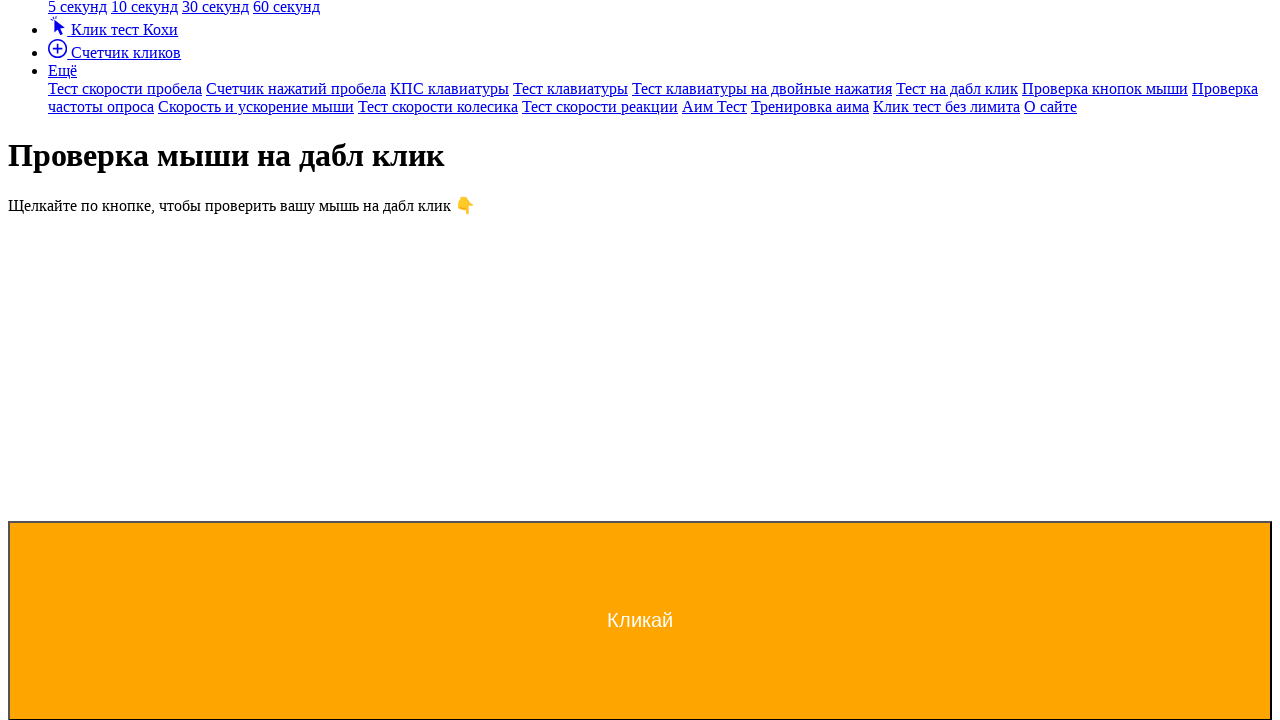

Retrieved single click result: 
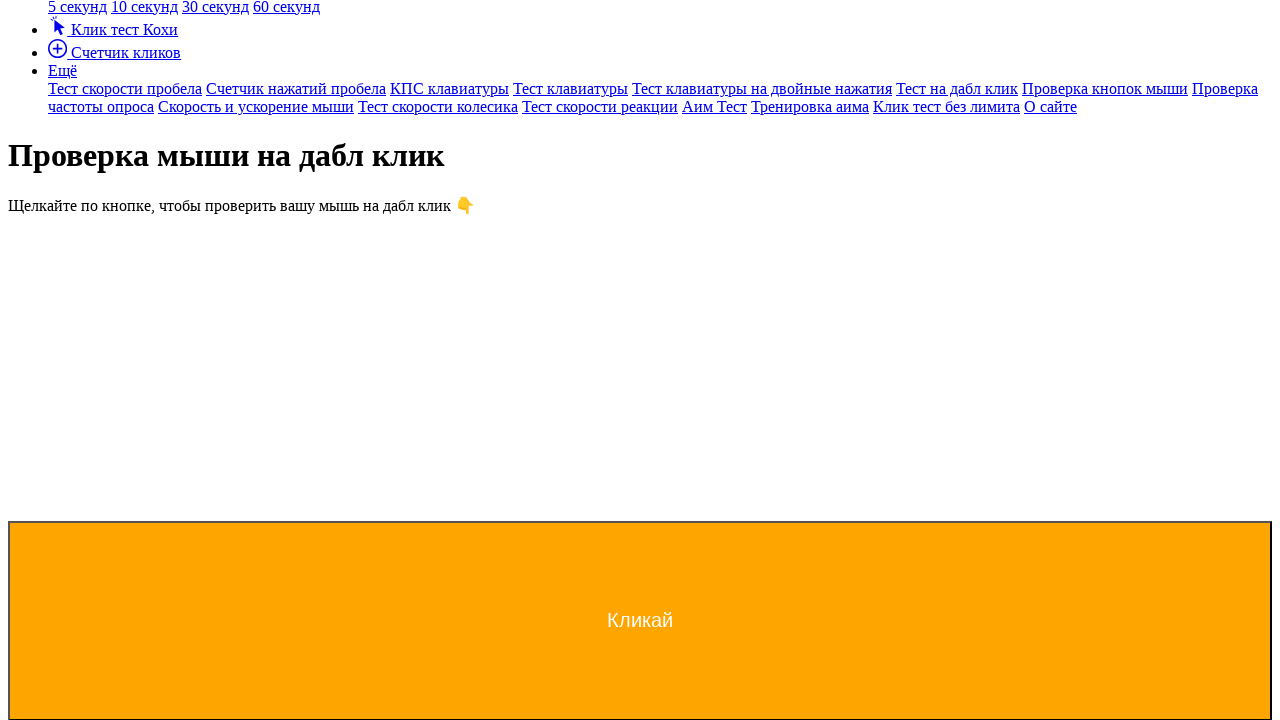

Clicked reset button to clear results at (34, 360) on #reset
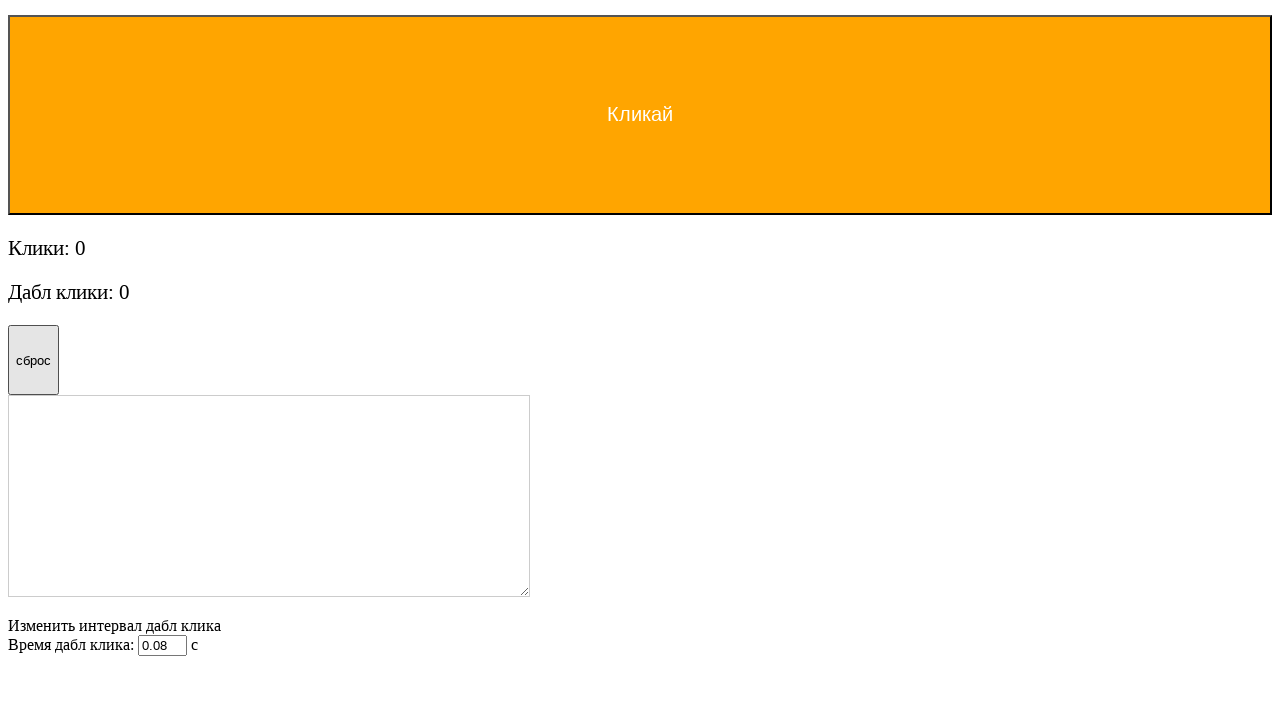

Confirmed textarea is empty after reset
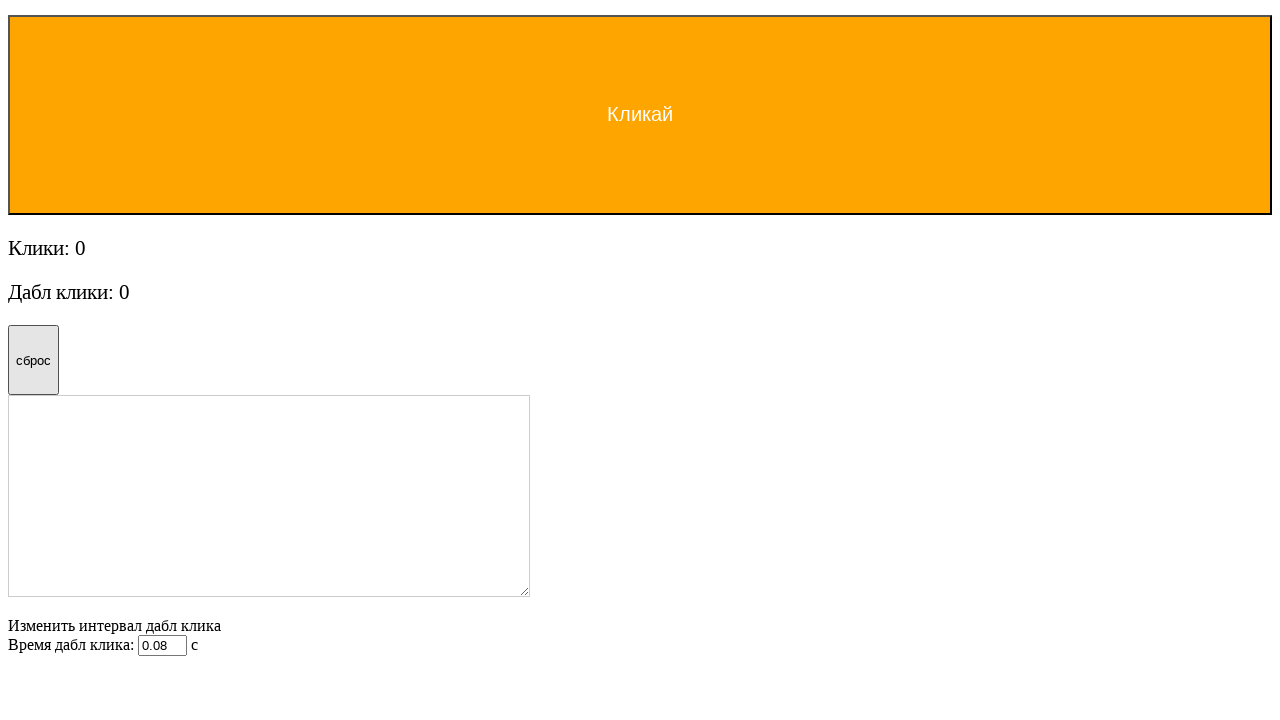

Performed double-click on clicker element at (640, 115) on #clicker
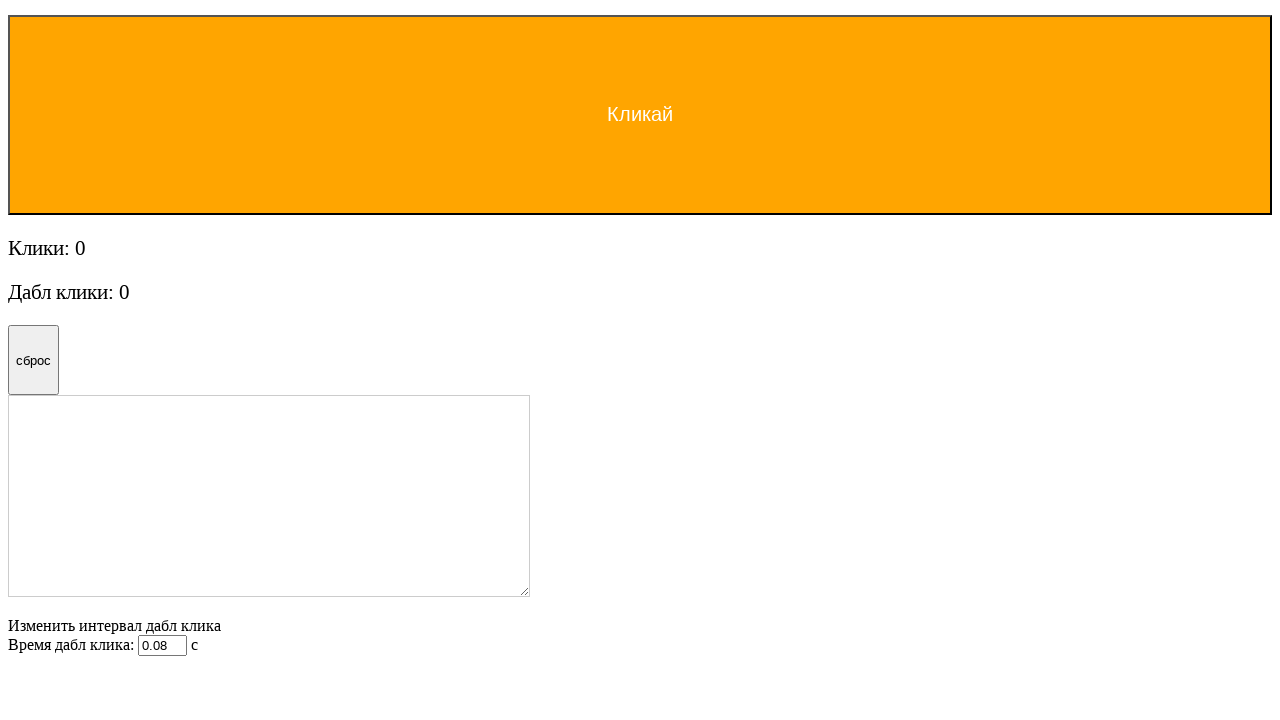

Retrieved double-click result: 
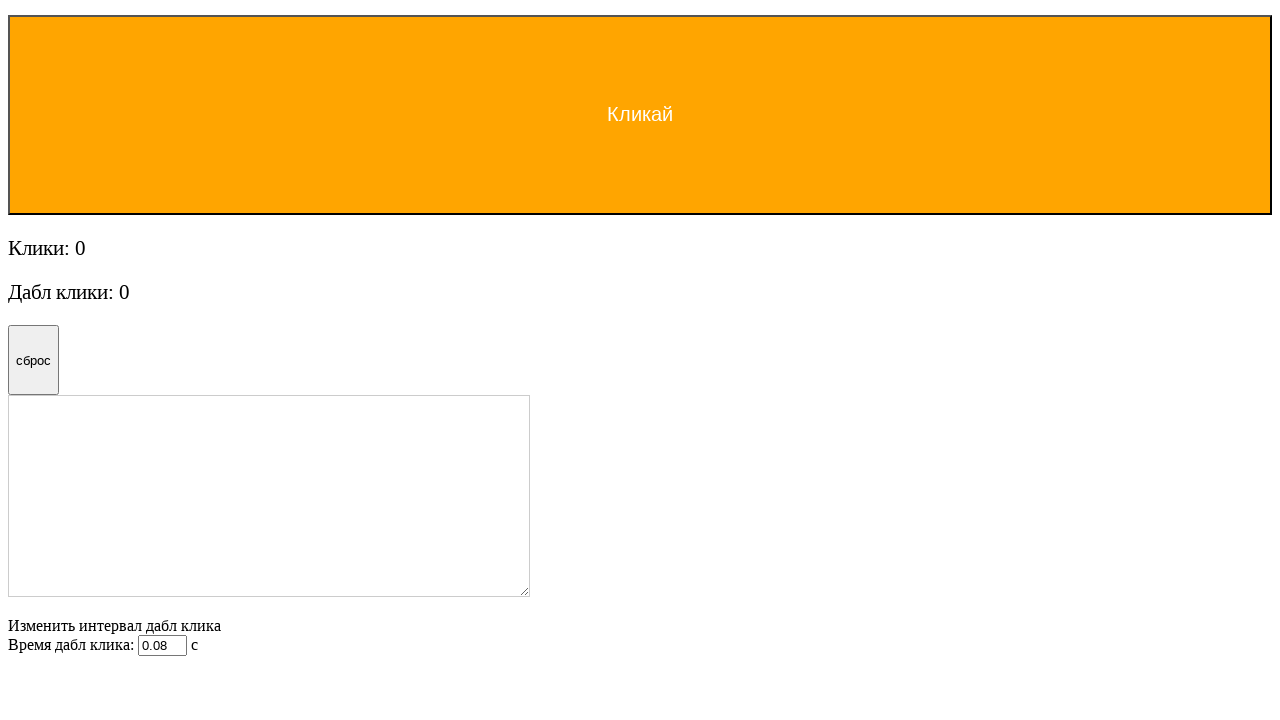

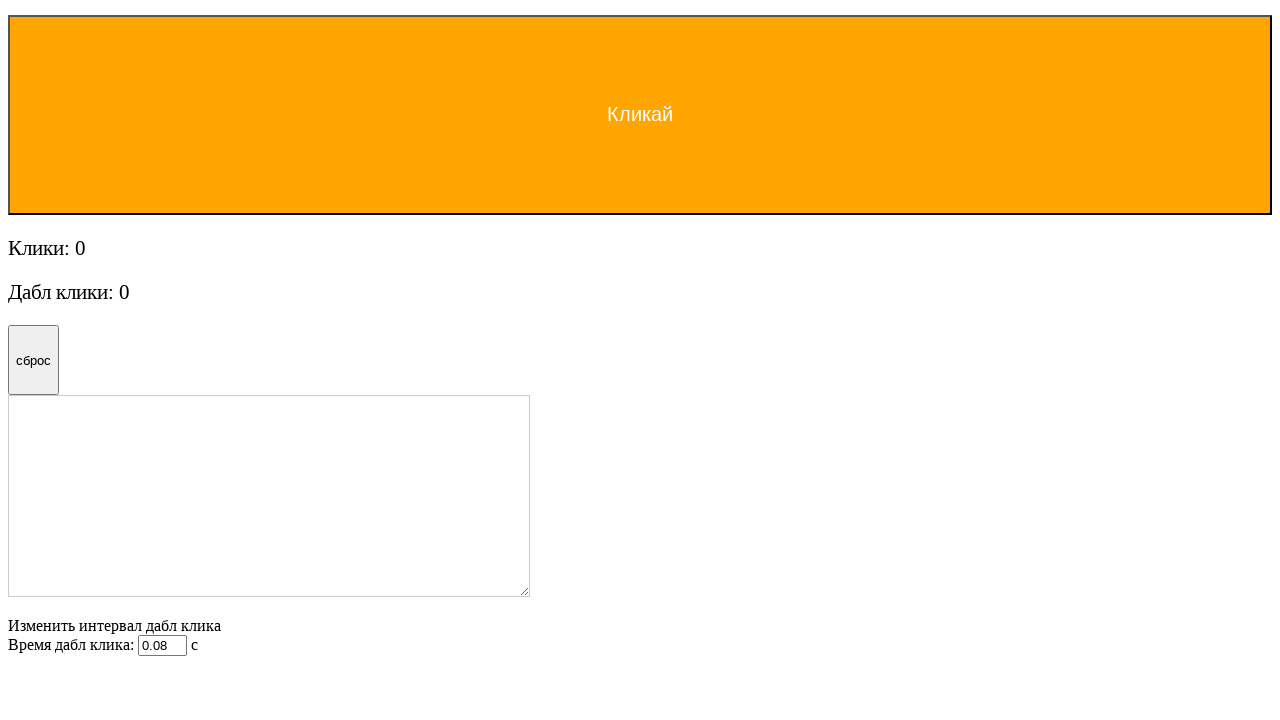